Tests a calculator web application by entering two numbers (20 and 30), clicking calculate, and verifying the result is displayed

Starting URL: https://testpages.herokuapp.com/styled/calculator

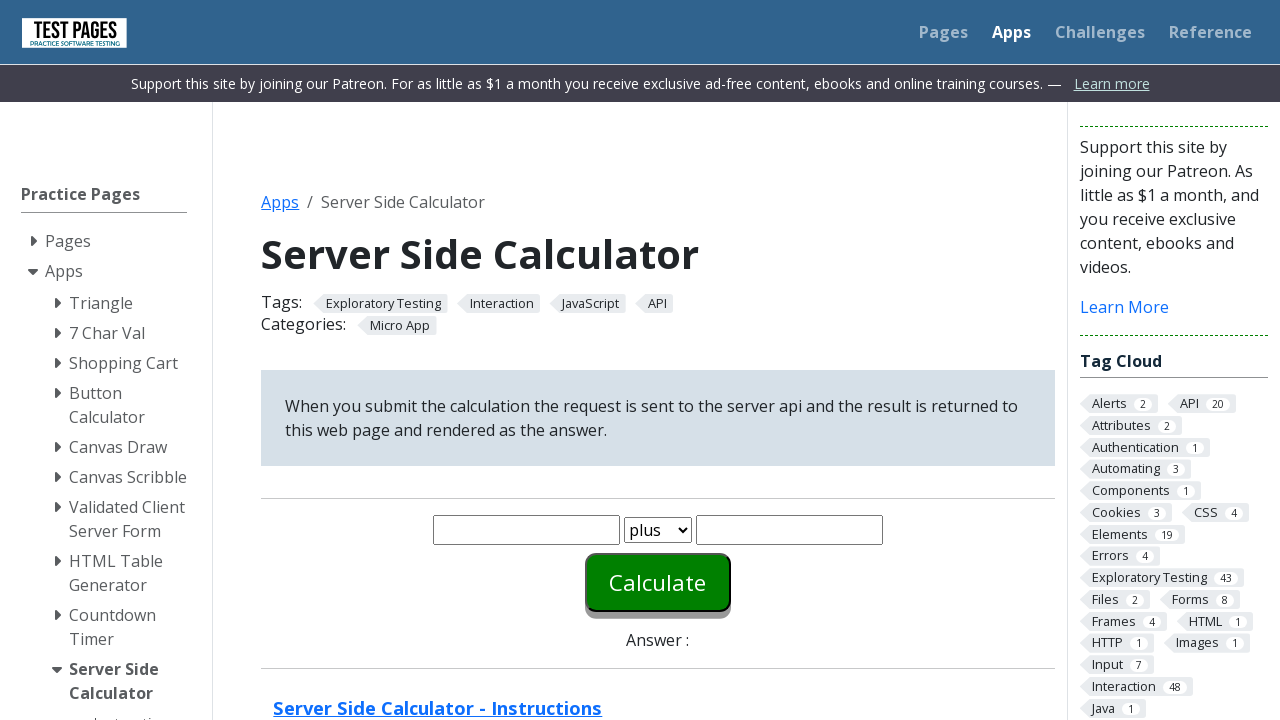

Entered first number (20) in the first input field on #number1
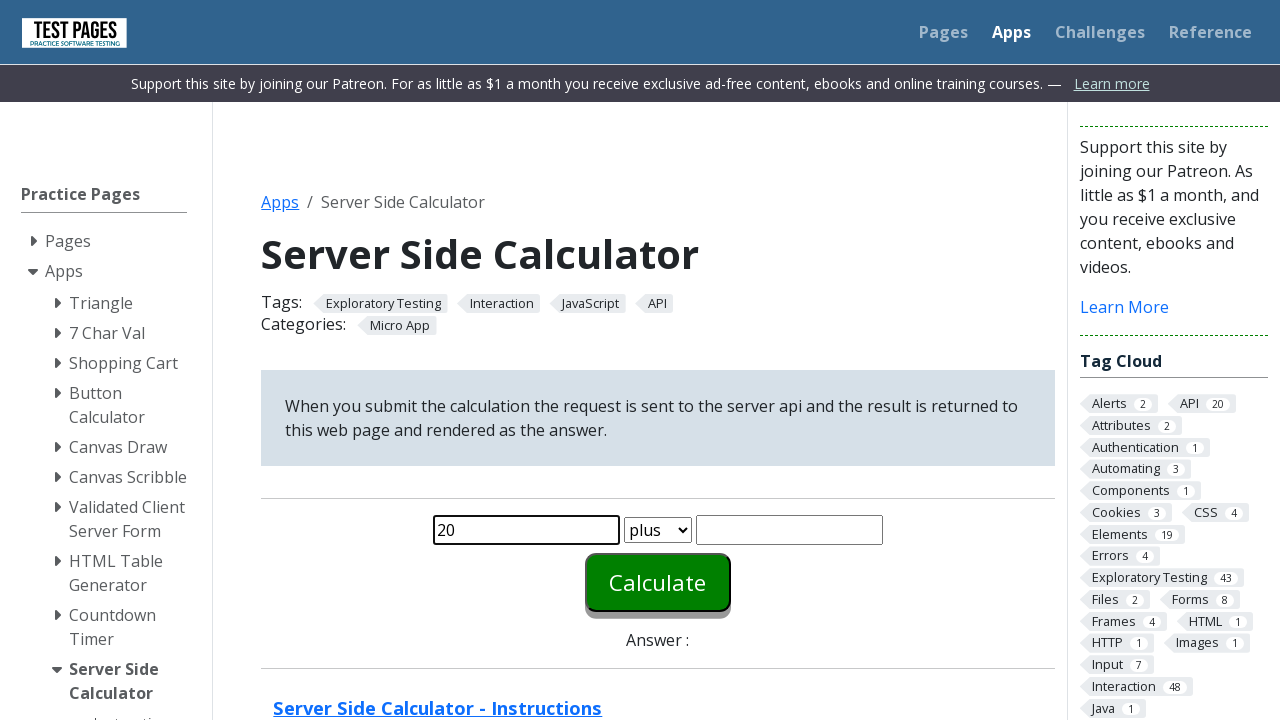

Entered second number (30) in the second input field on #number2
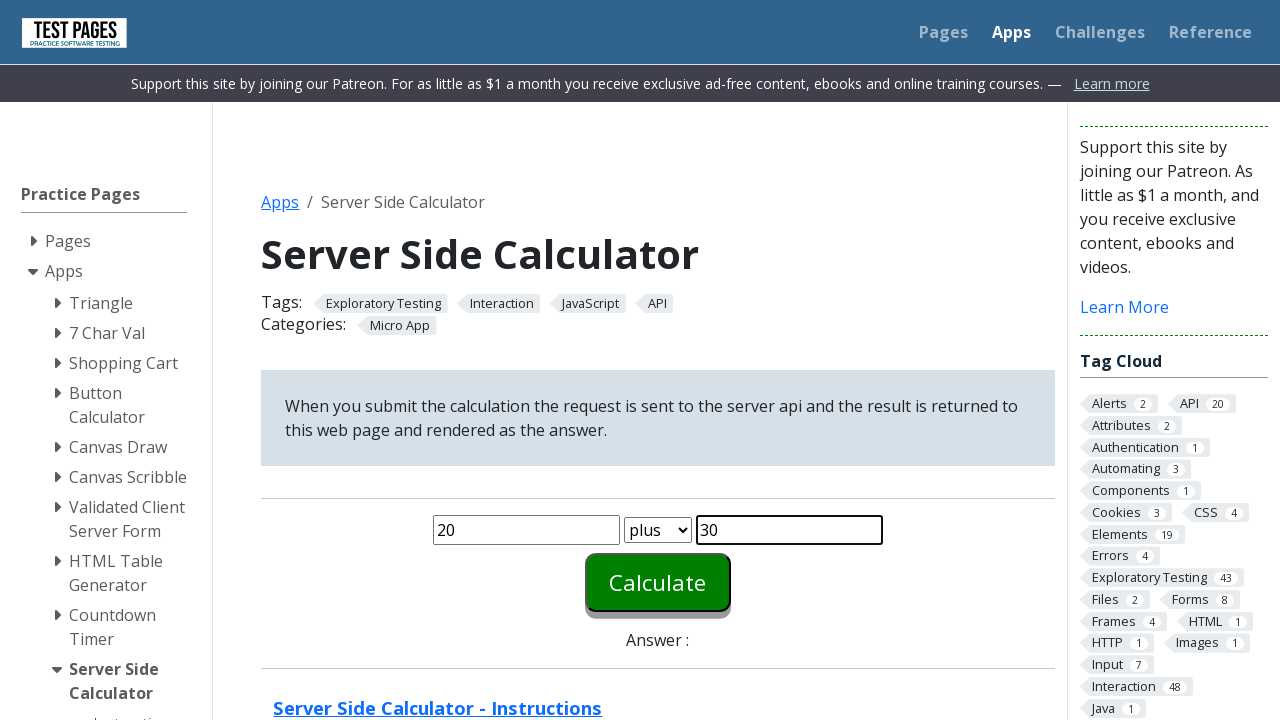

Clicked the calculate button at (658, 582) on #calculate
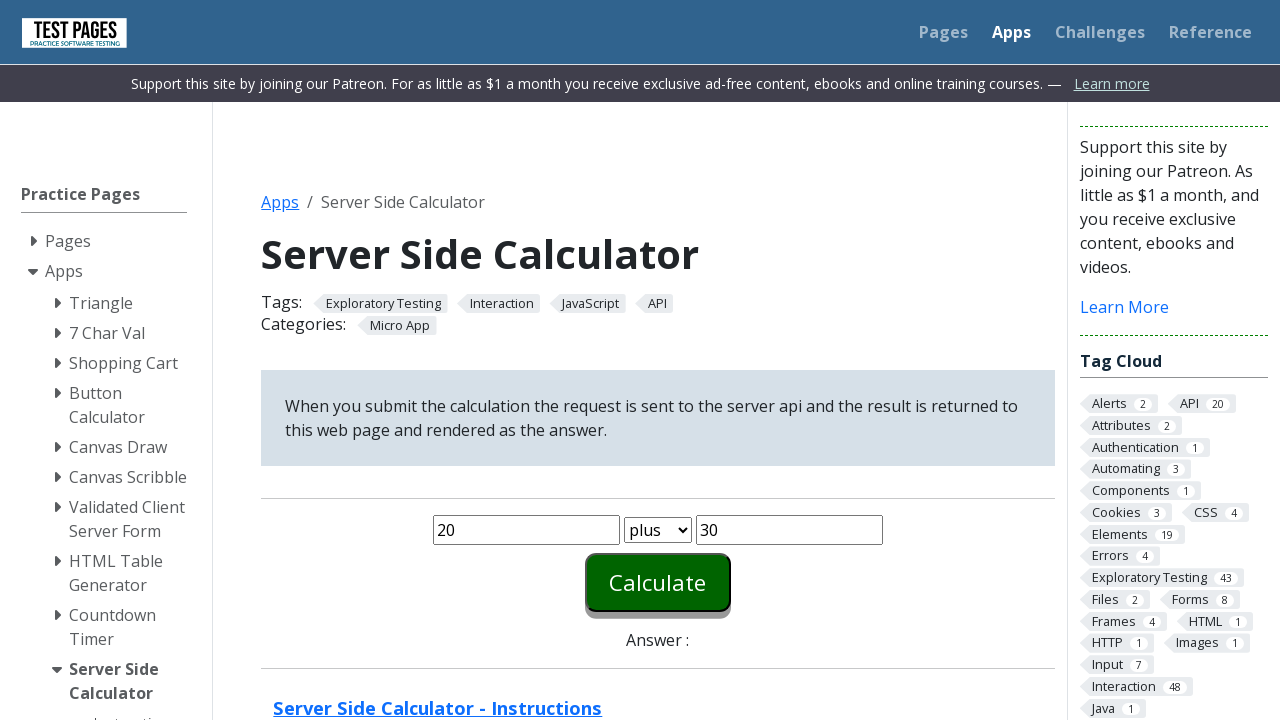

Answer element appeared on the page
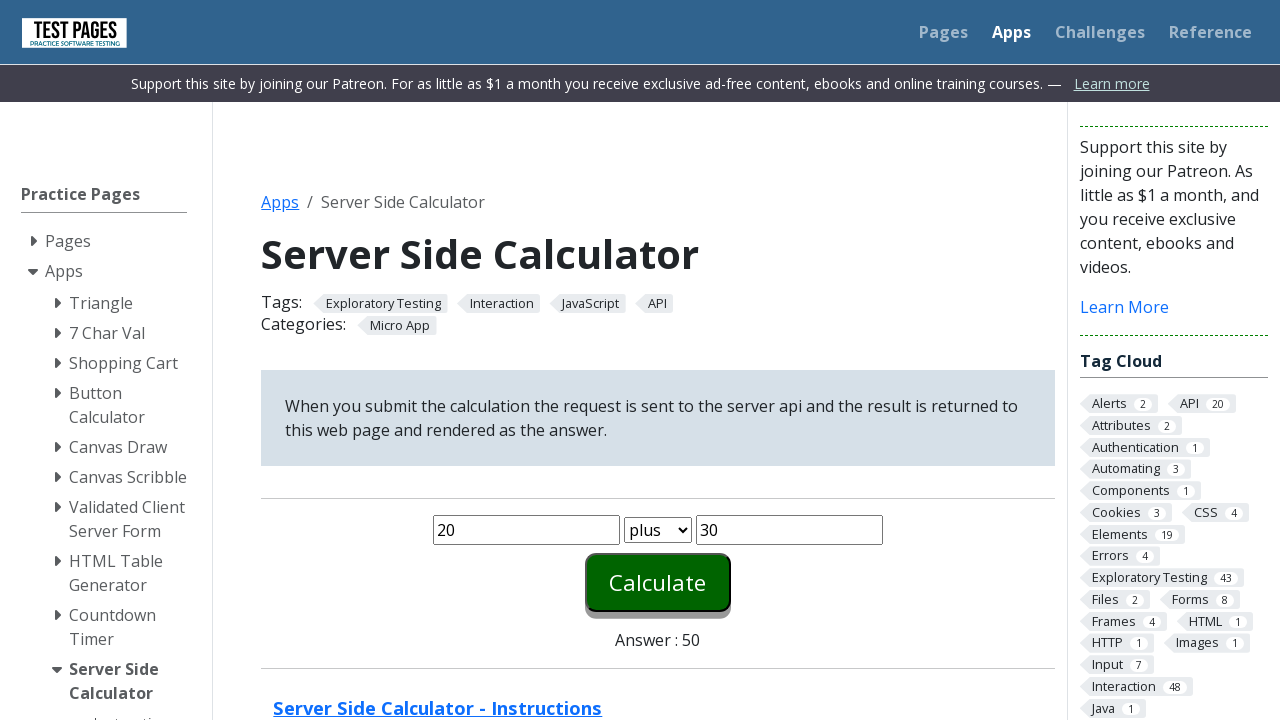

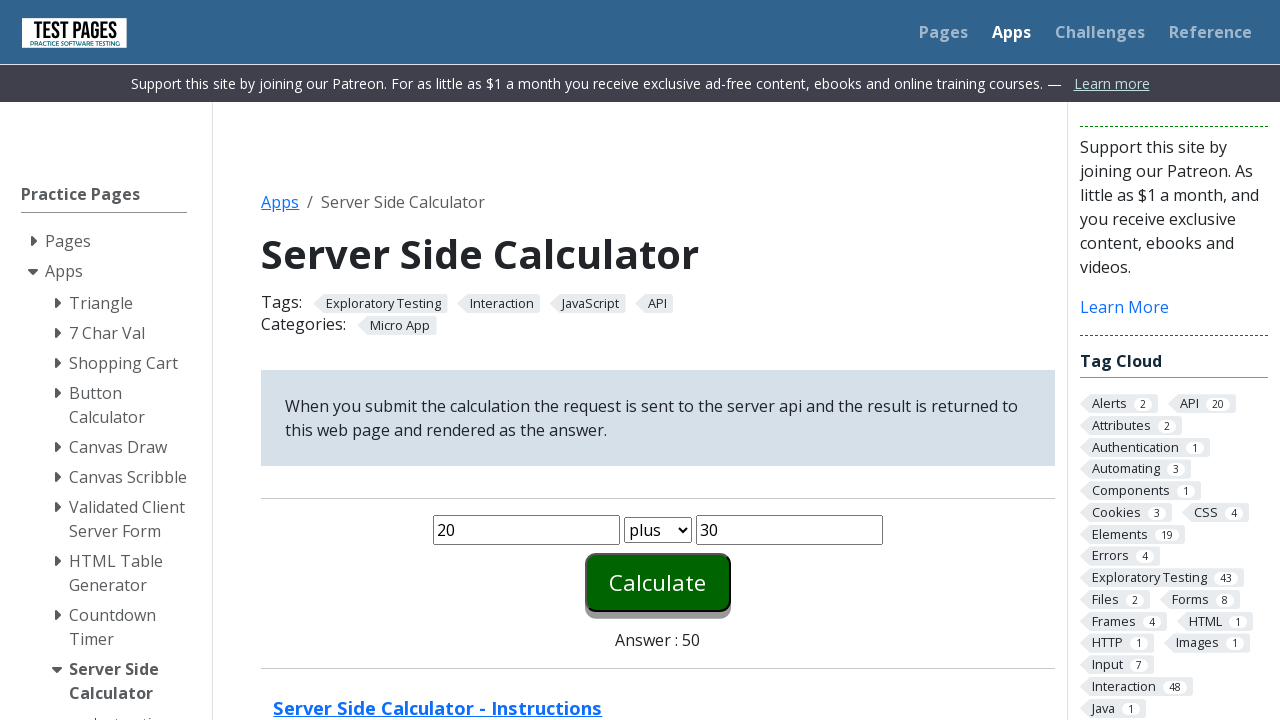